Tests the registration form by selecting an option from the Skills dropdown menu using index selection.

Starting URL: https://demo.automationtesting.in/Register.html

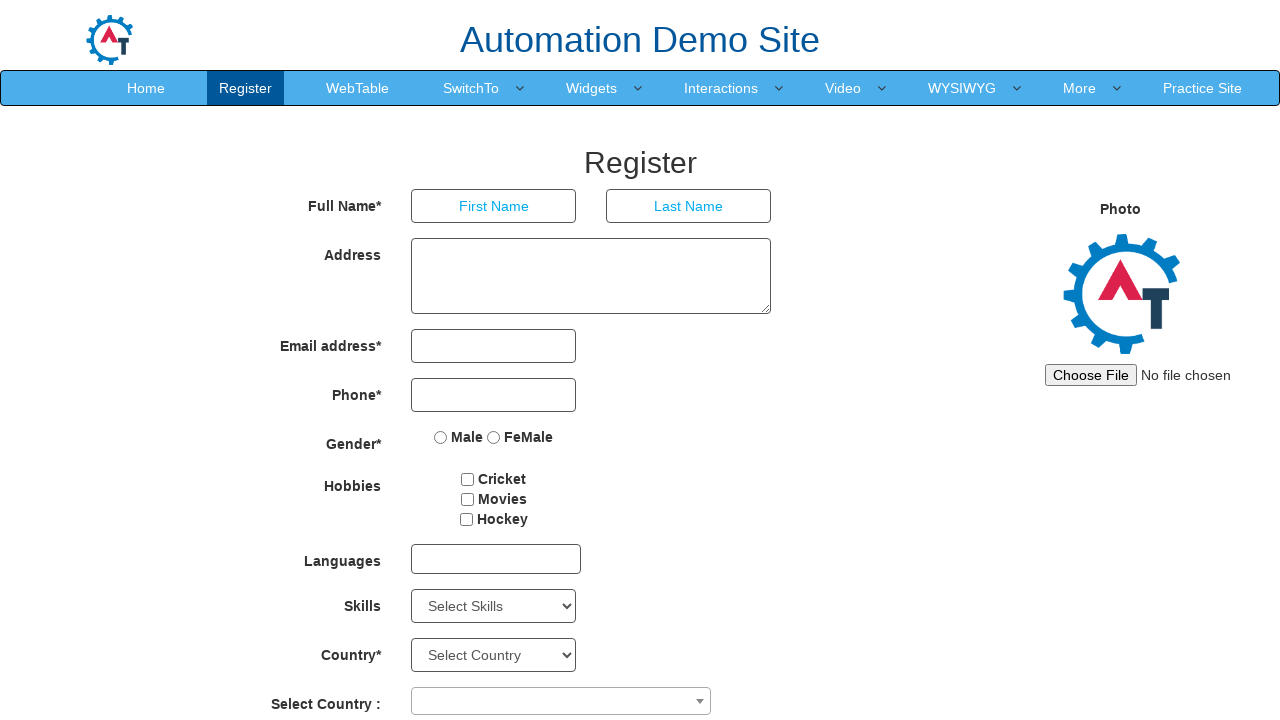

Waited for Skills dropdown to be visible
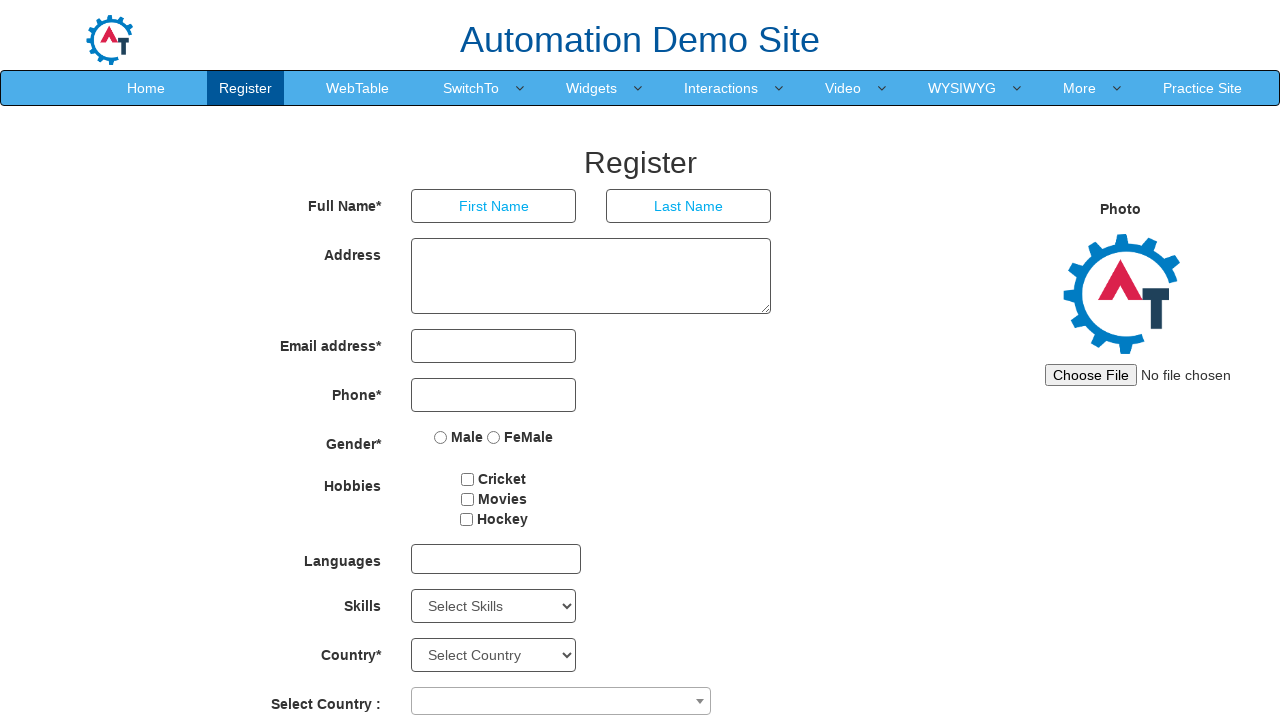

Selected third option (index 2) from Skills dropdown on select#Skills
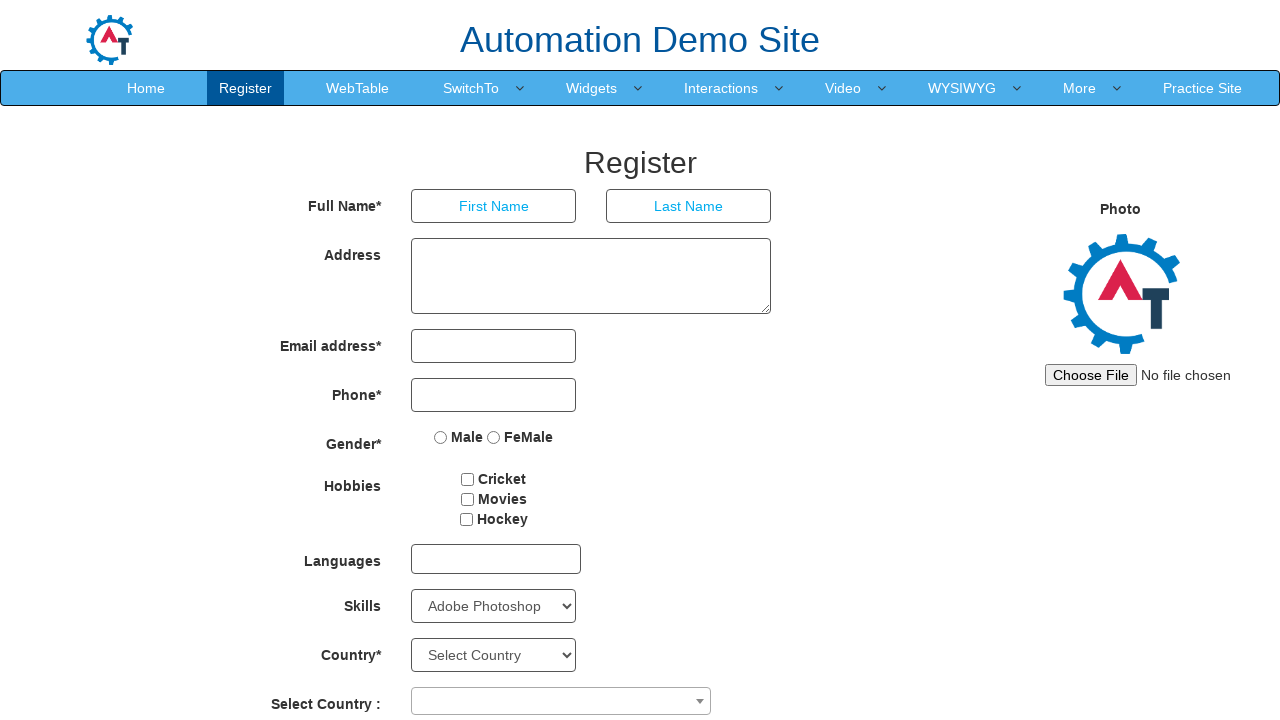

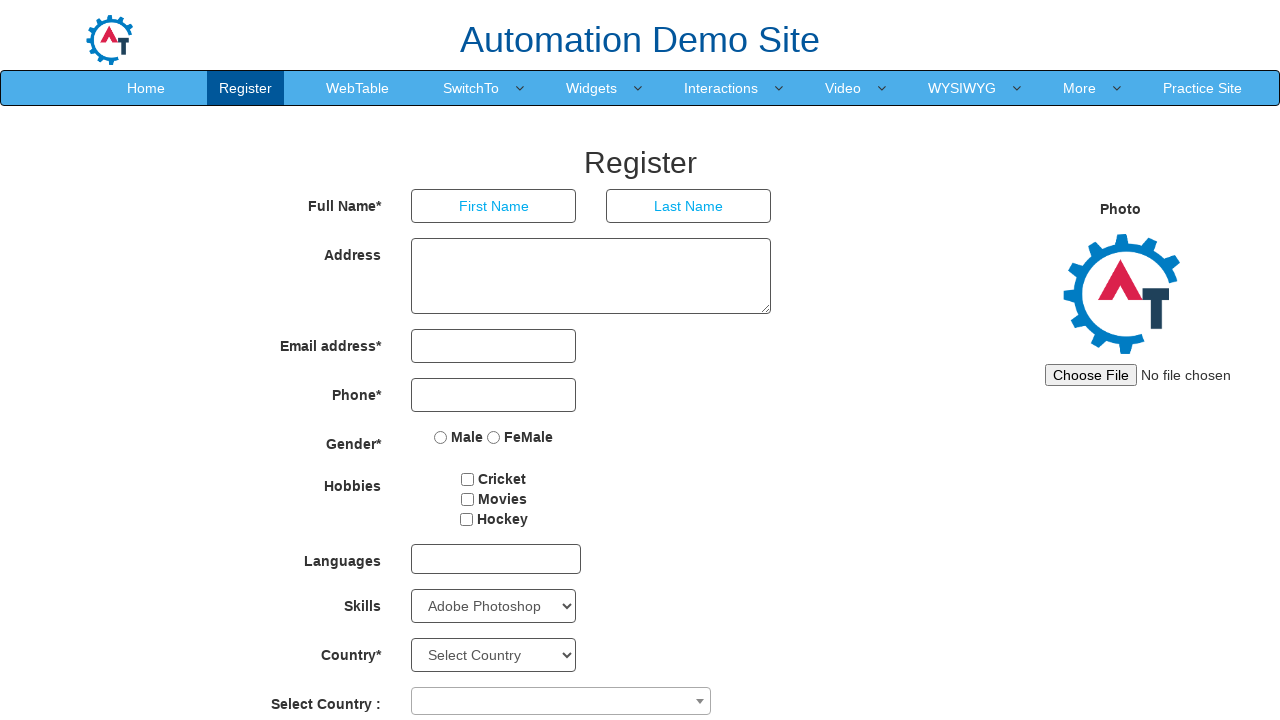